Tests pagination navigation on a quotes website by loading the first page, verifying quotes are displayed, and clicking through to subsequent pages using the "next" button.

Starting URL: http://quotes.toscrape.com/page/1/

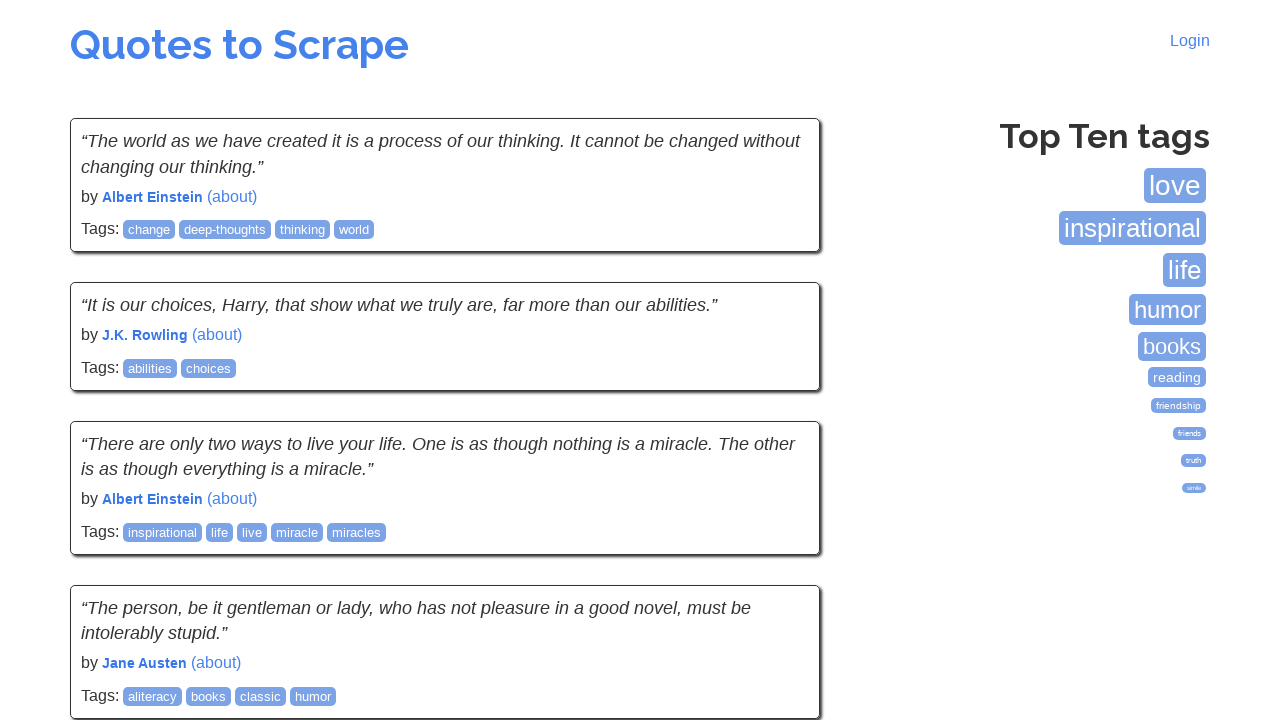

Waited for quote elements to load on page 1
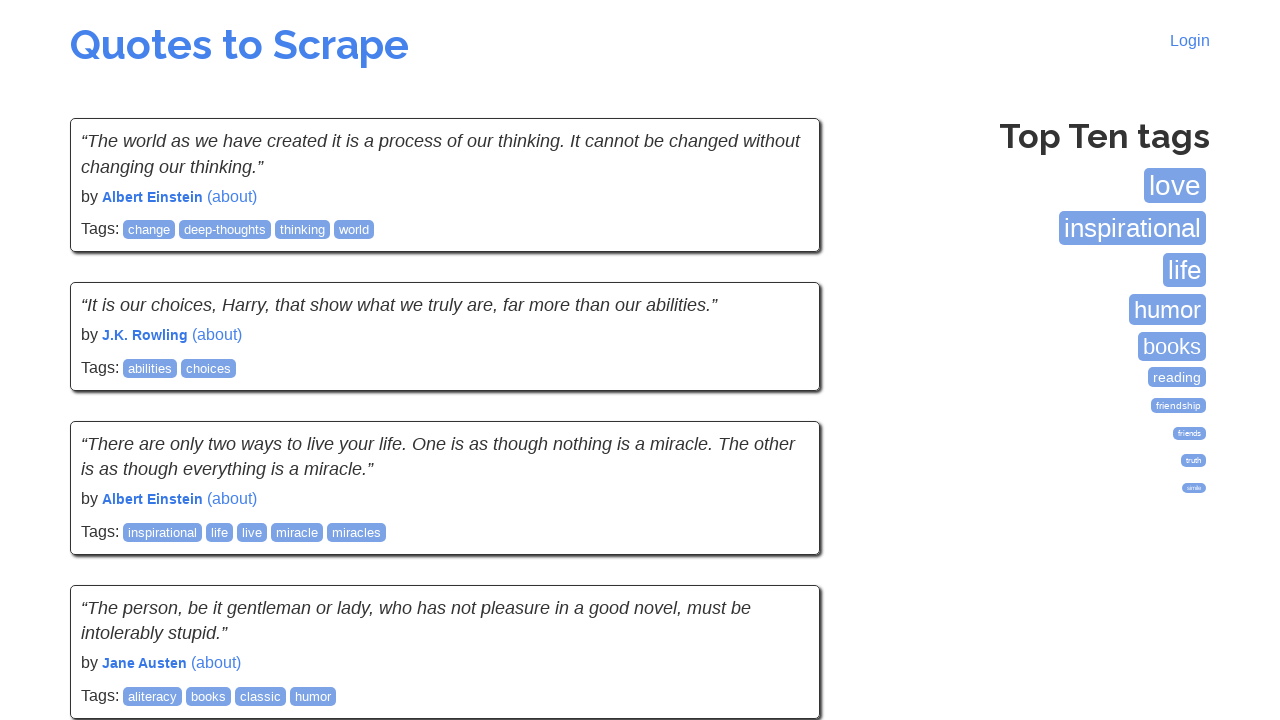

Verified quote text elements are present on page 1
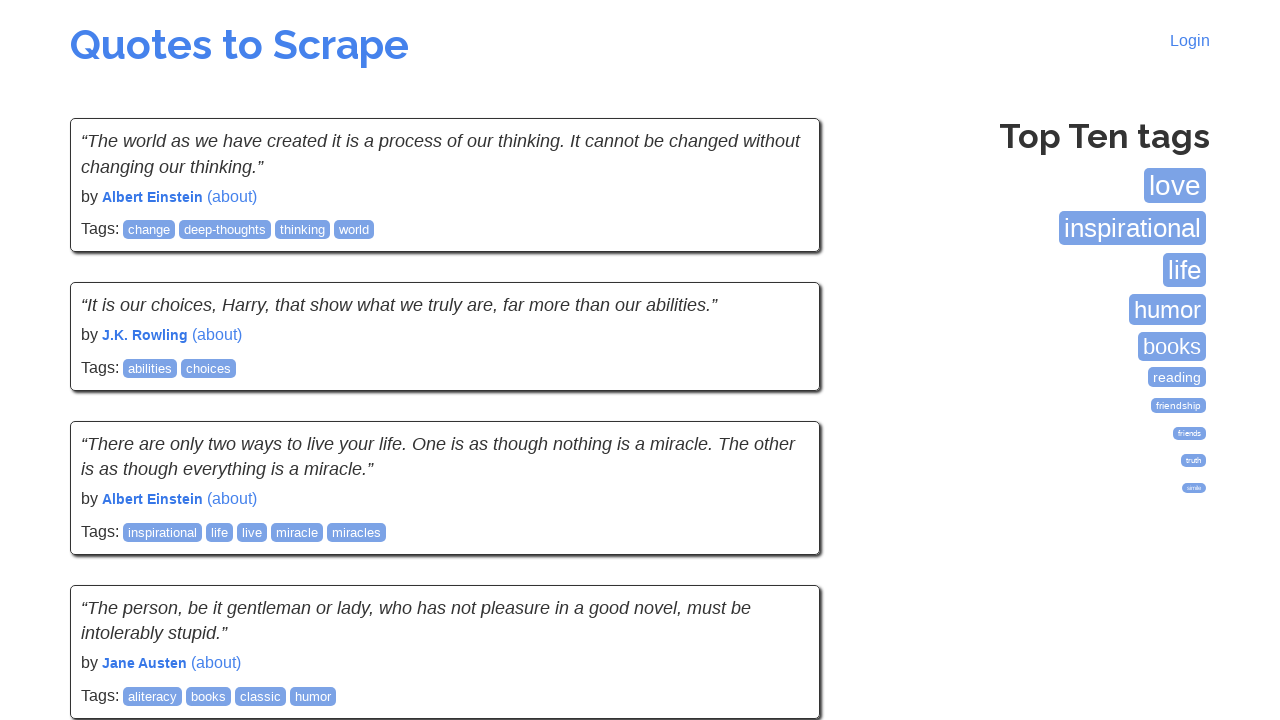

Verified author elements are present on page 1
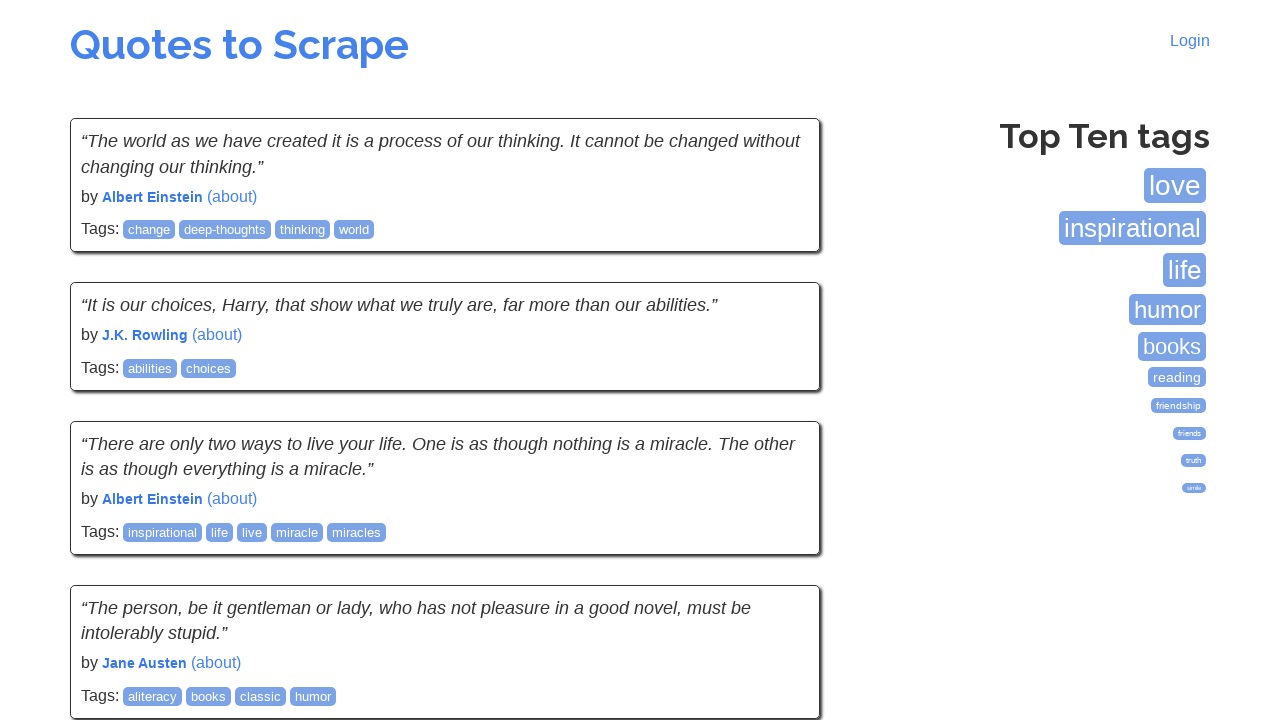

Clicked next button to navigate to page 2 at (778, 542) on li.next > a
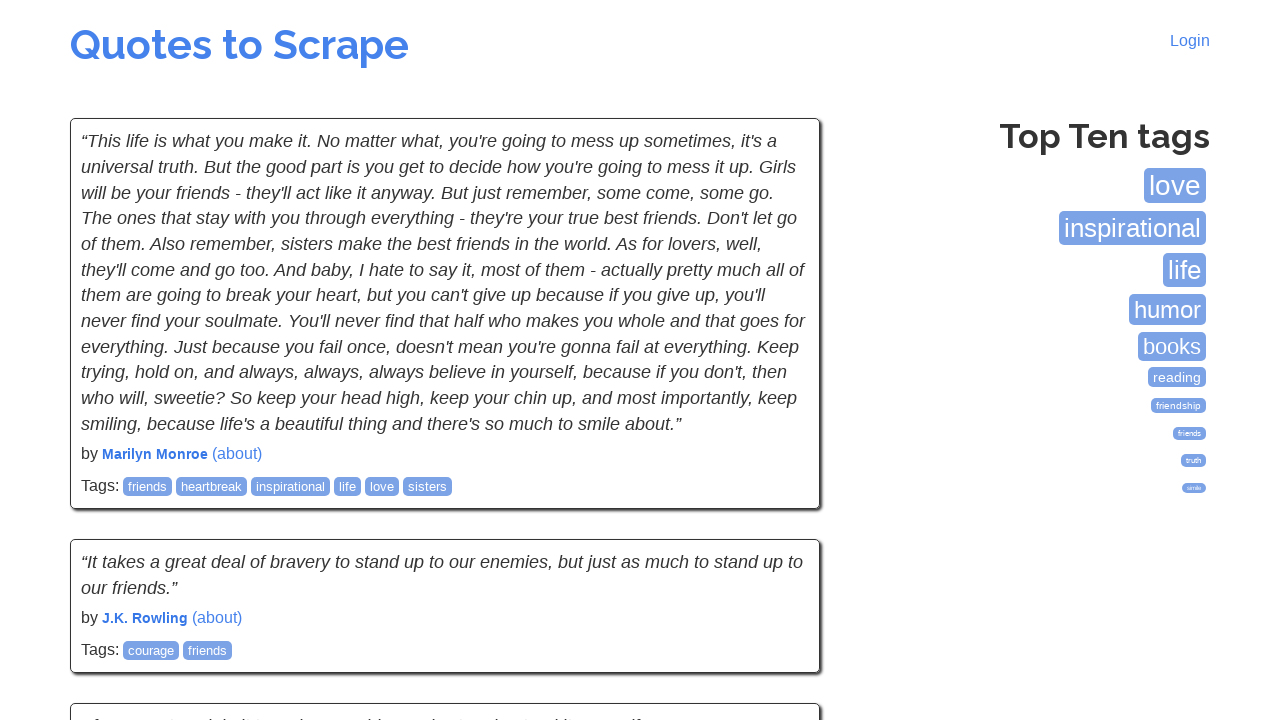

Waited for quote elements to load on page 2
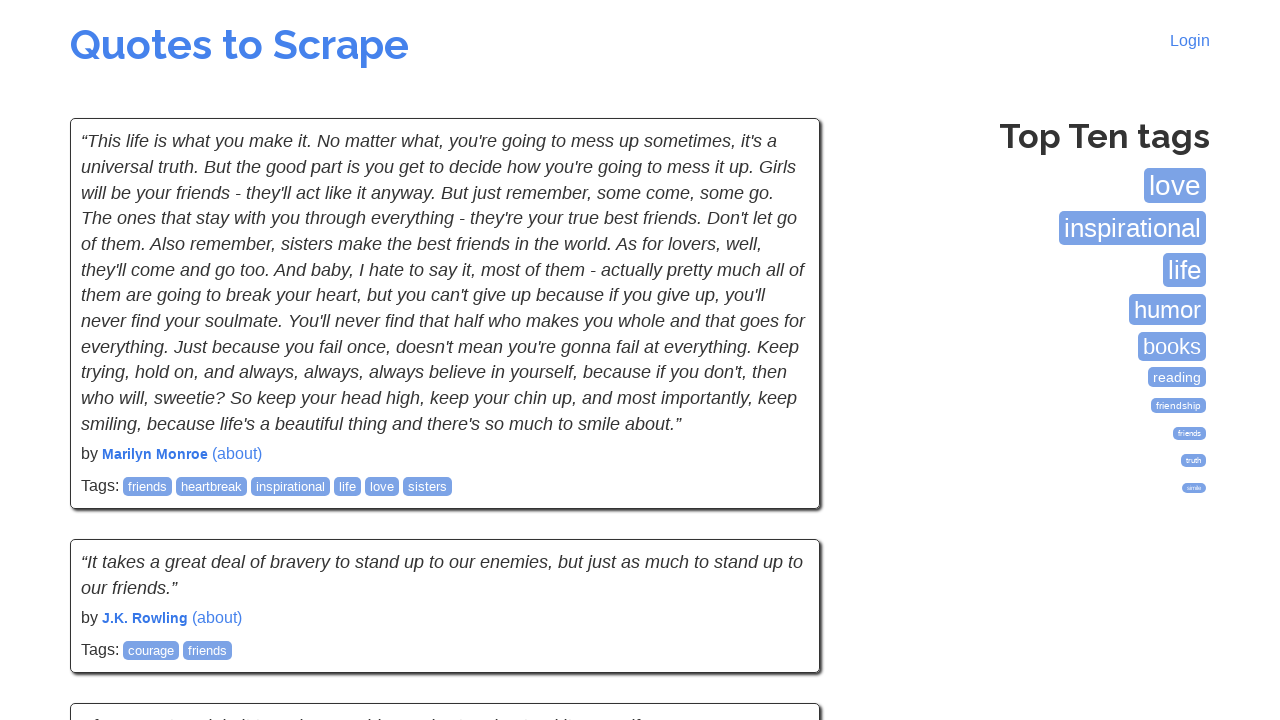

Clicked next button to navigate to page 3 at (778, 542) on li.next > a
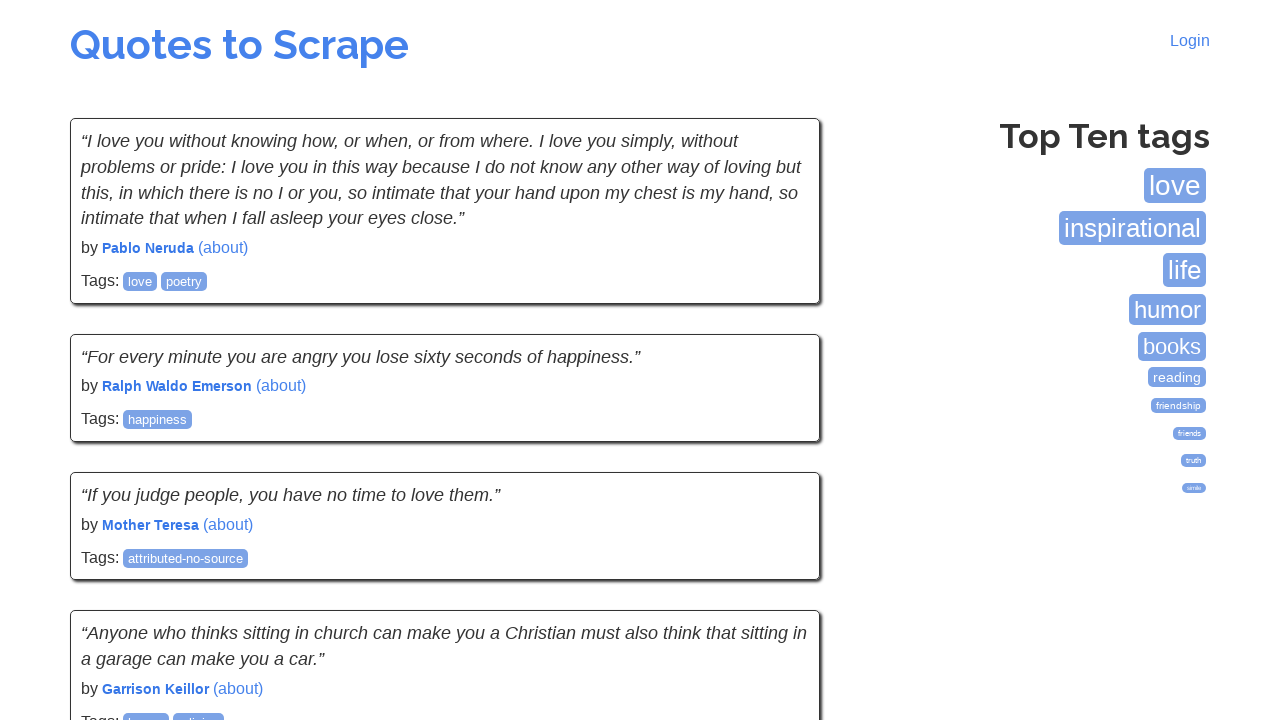

Waited for quote elements to load on page 3
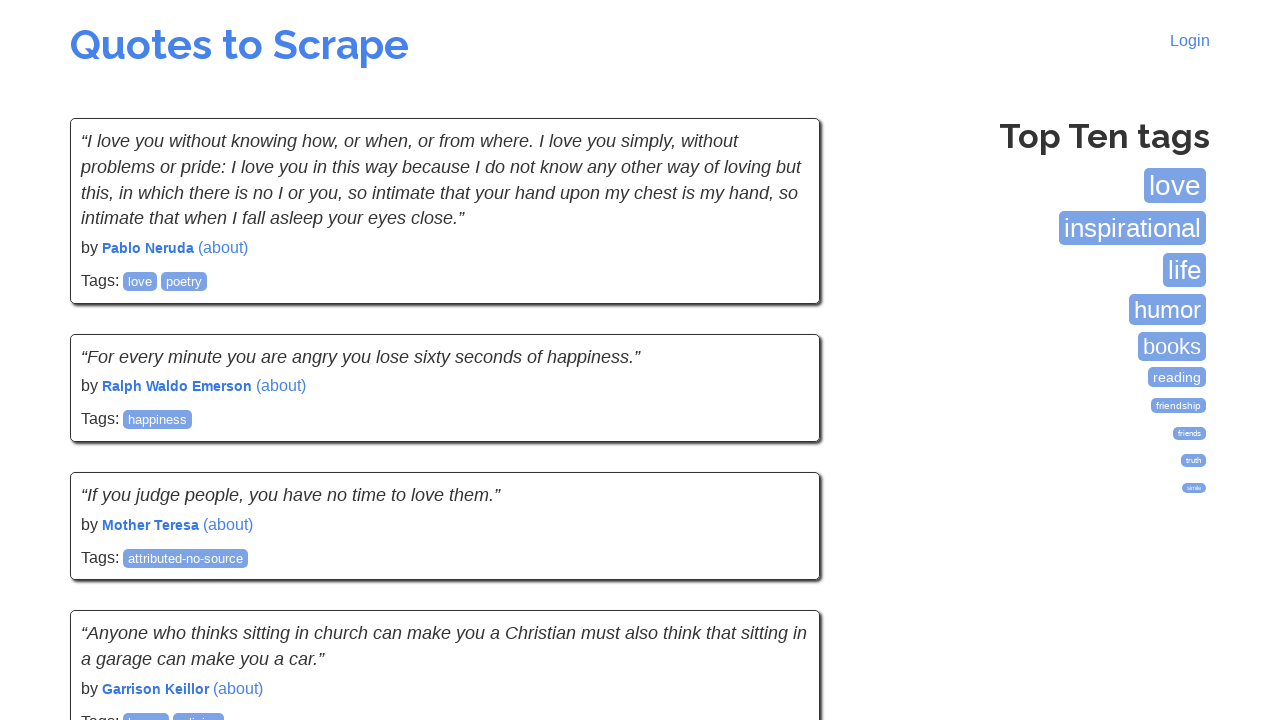

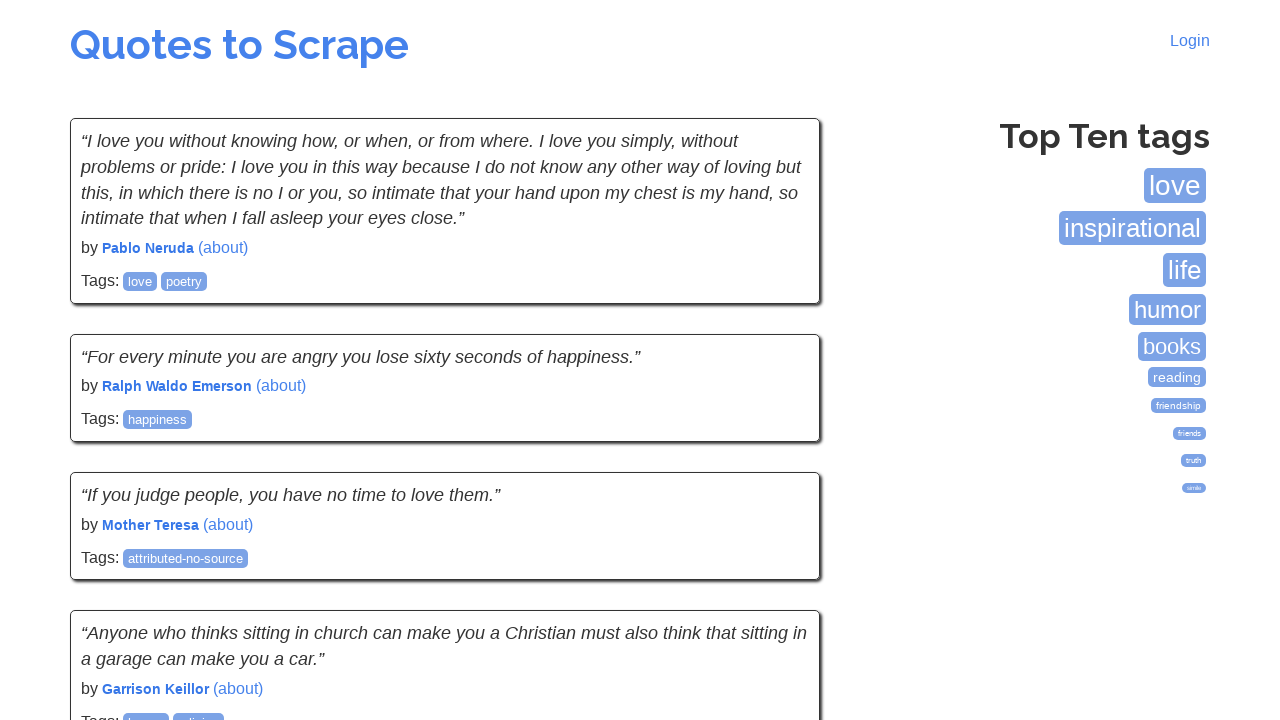